Tests selecting a dropdown option by value and verifies the success notification contains the expected text

Starting URL: https://letcode.in/dropdowns

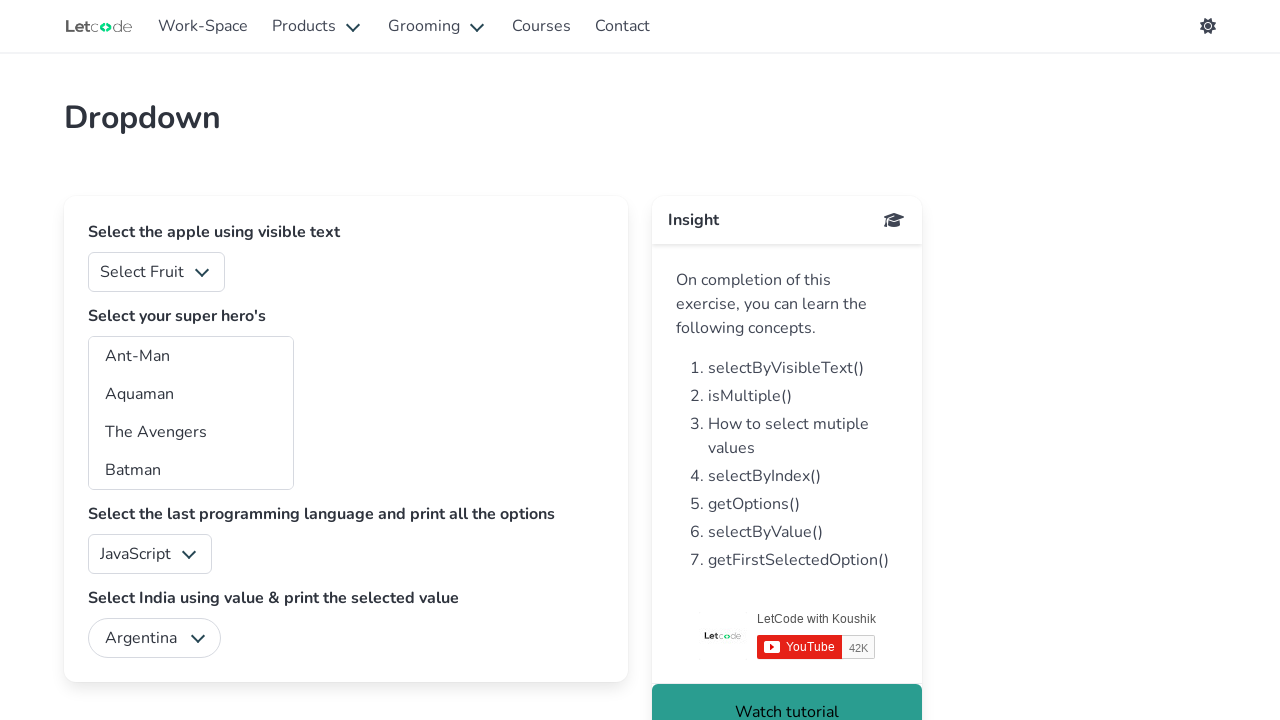

Selected 'Apple' option (value '0') from fruits dropdown on #fruits
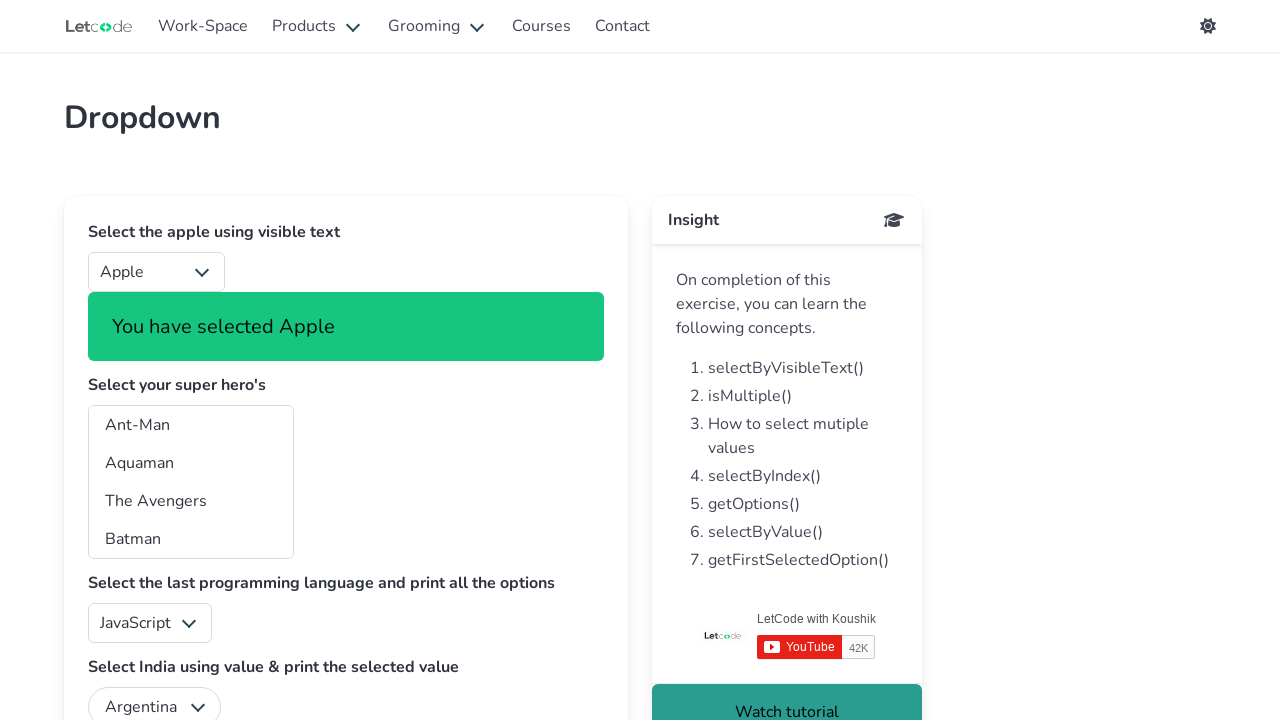

Success notification appeared after selecting Apple
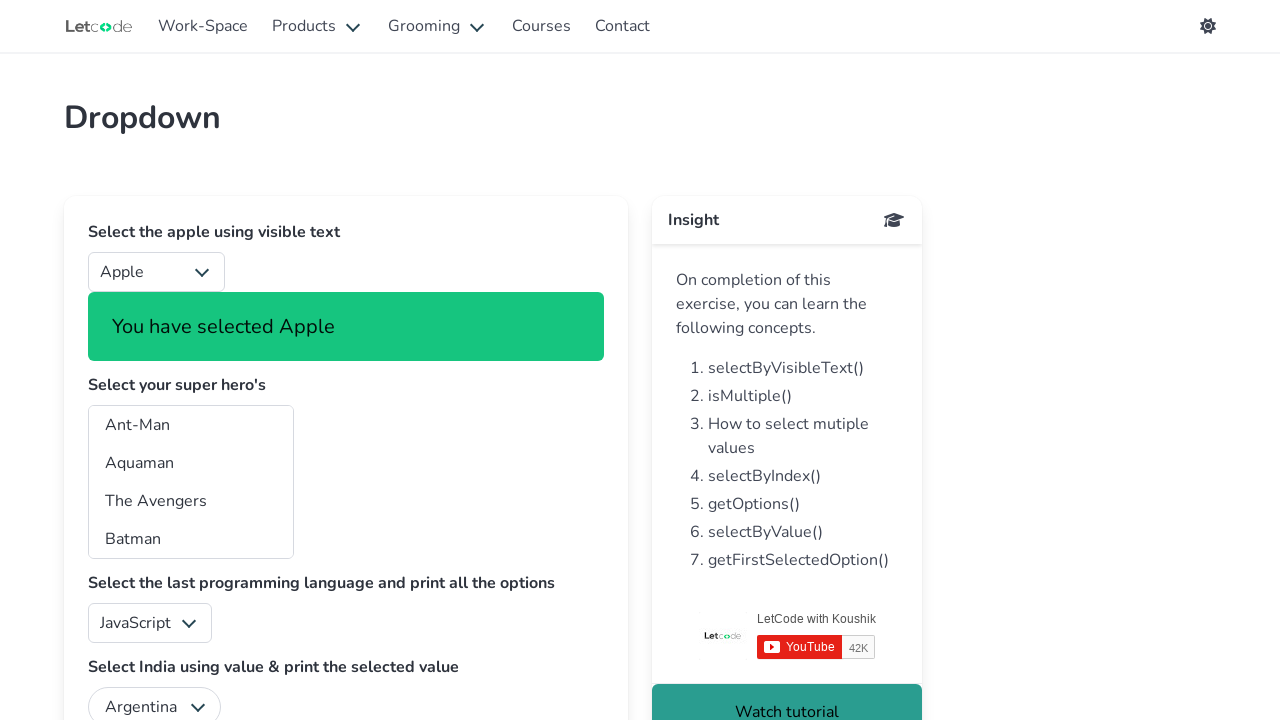

Verified success notification contains 'Apple' text
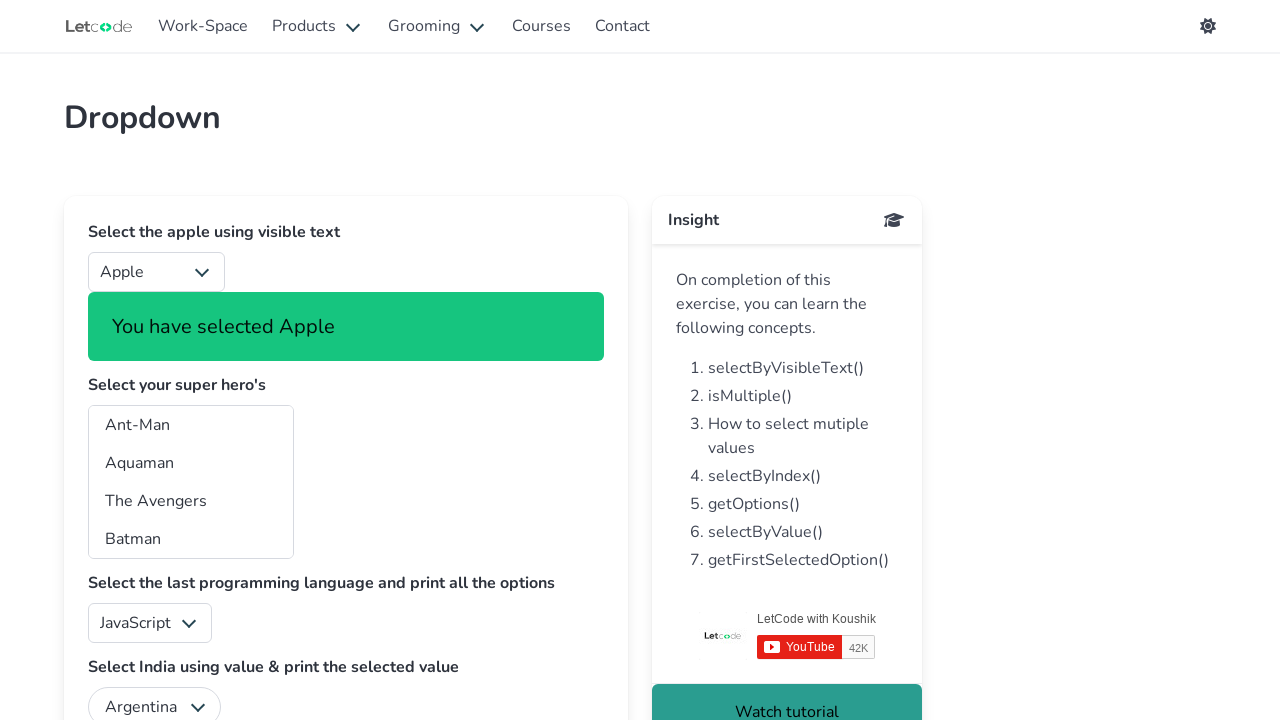

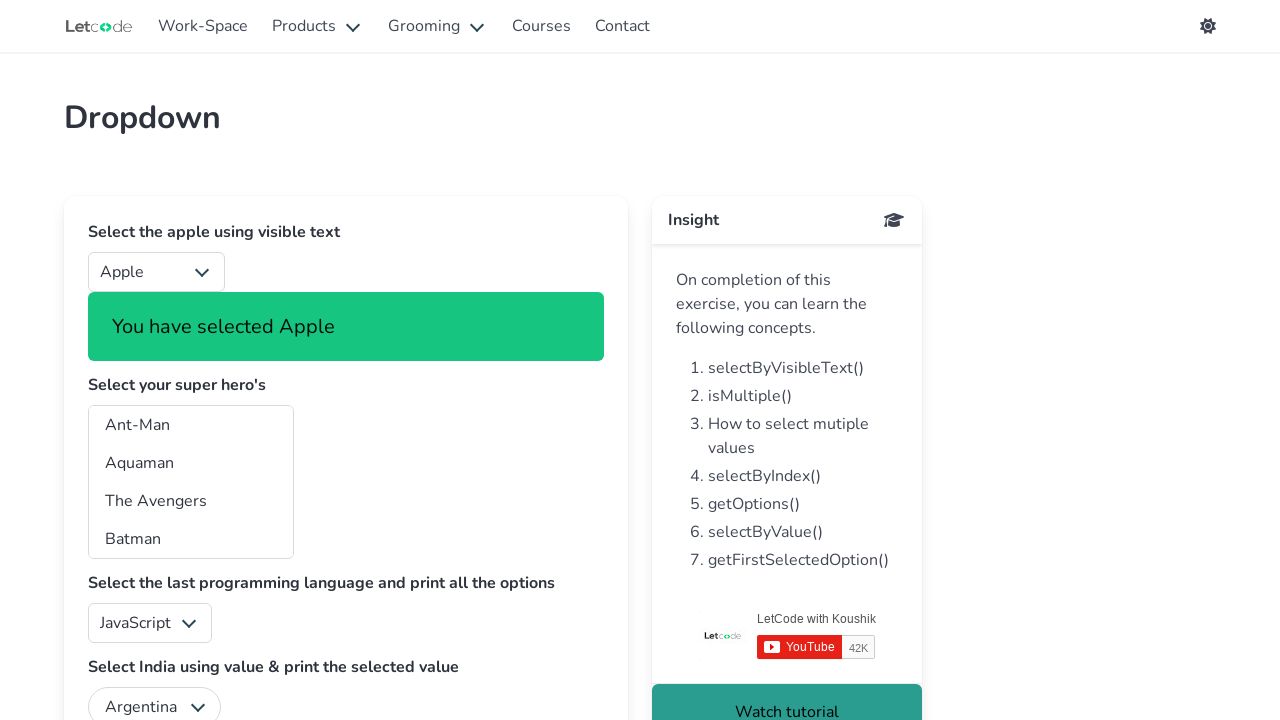